Tests JavaScript alert handling by clicking a button that triggers a JS alert, reading the alert text, and accepting (dismissing) the alert.

Starting URL: https://the-internet.herokuapp.com/javascript_alerts

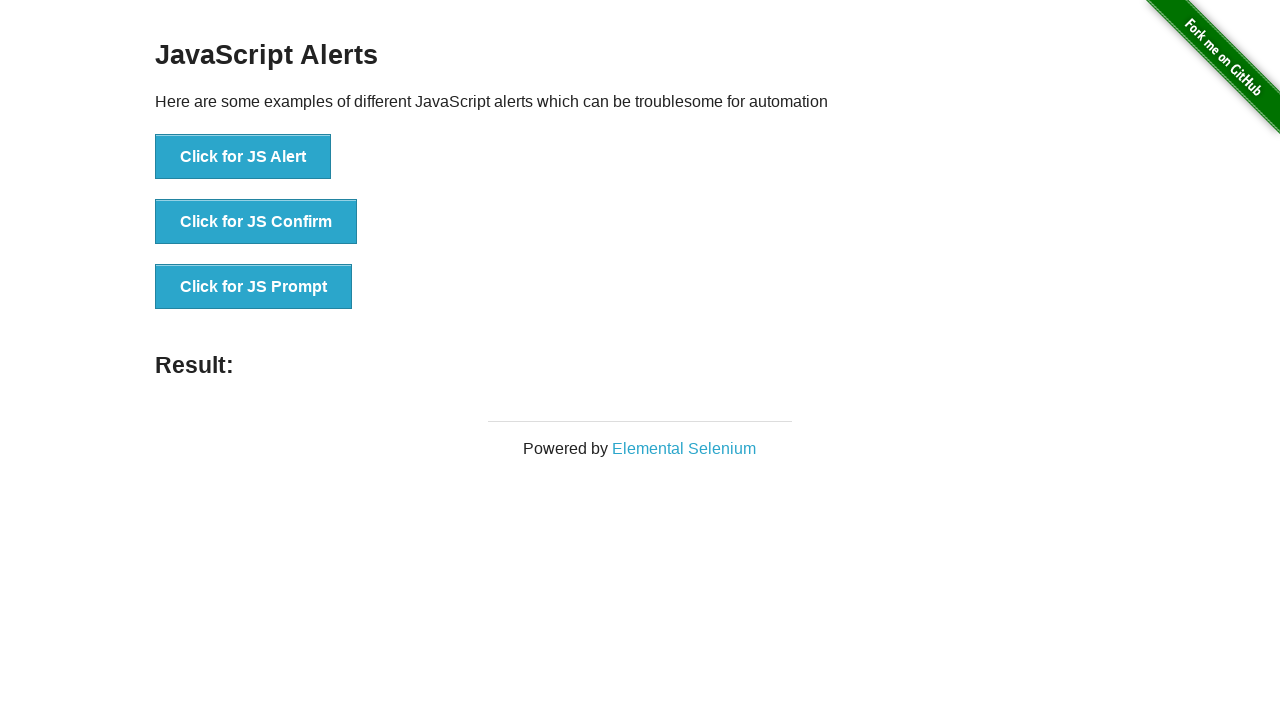

Waited for JS Alert button to be visible
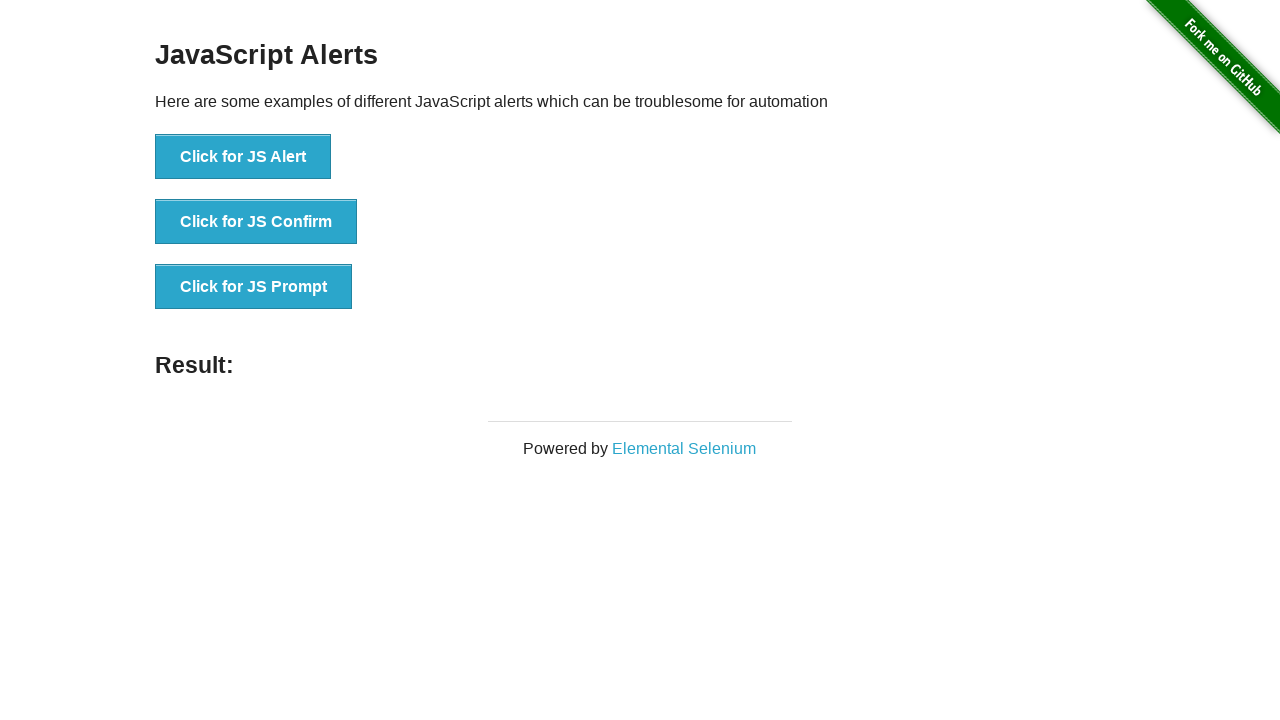

Clicked JS Alert button at (243, 157) on button[onclick='jsAlert()']
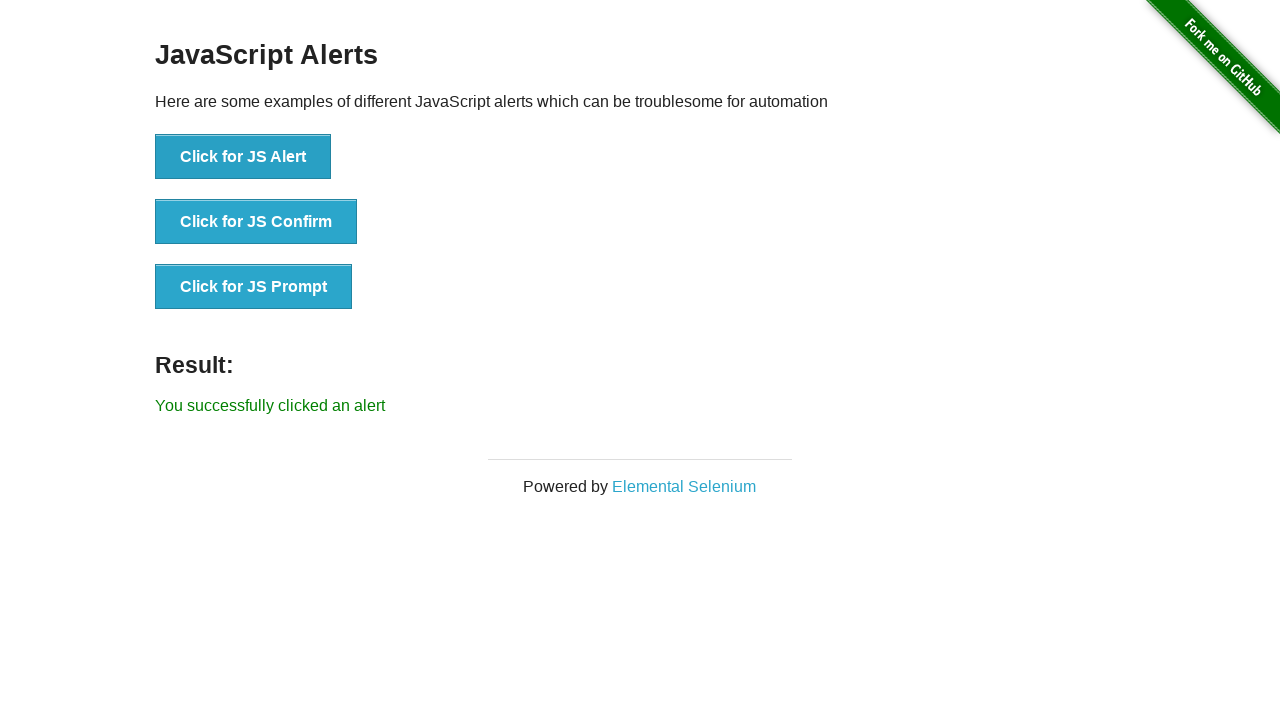

Clicked JS Alert button to trigger alert with handler registered at (243, 157) on button[onclick='jsAlert()']
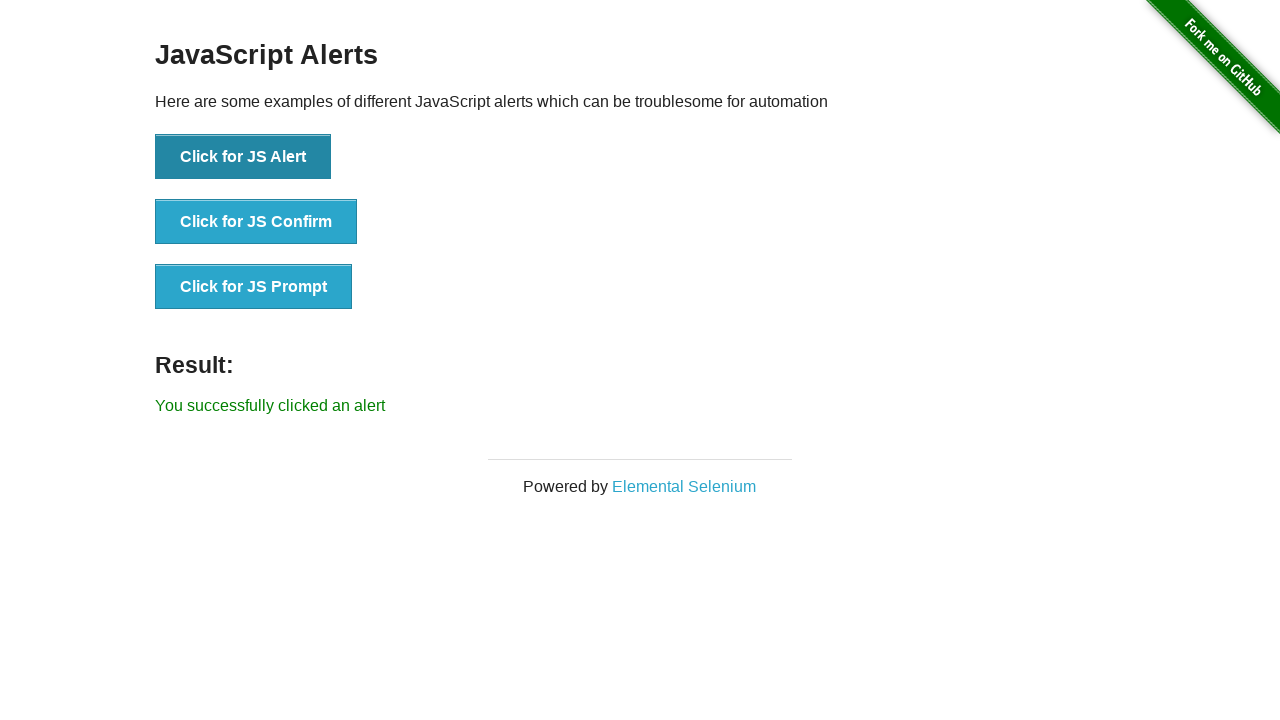

Alert was accepted and result element appeared
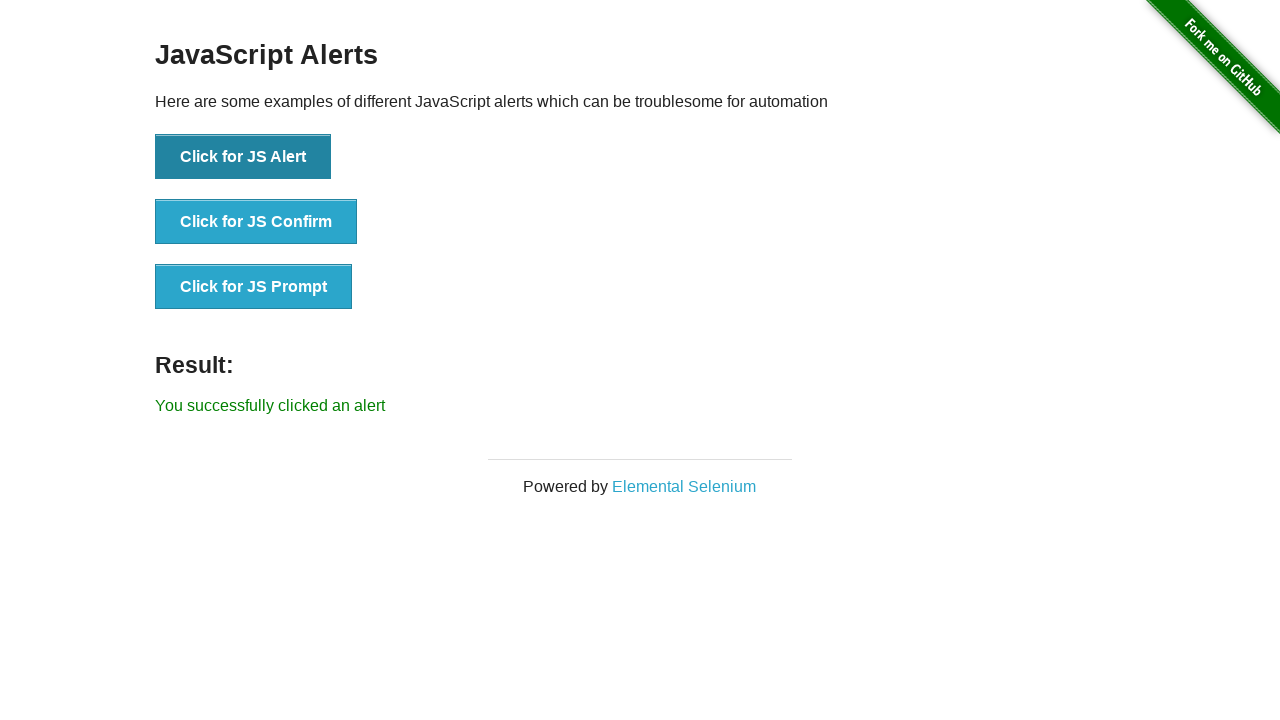

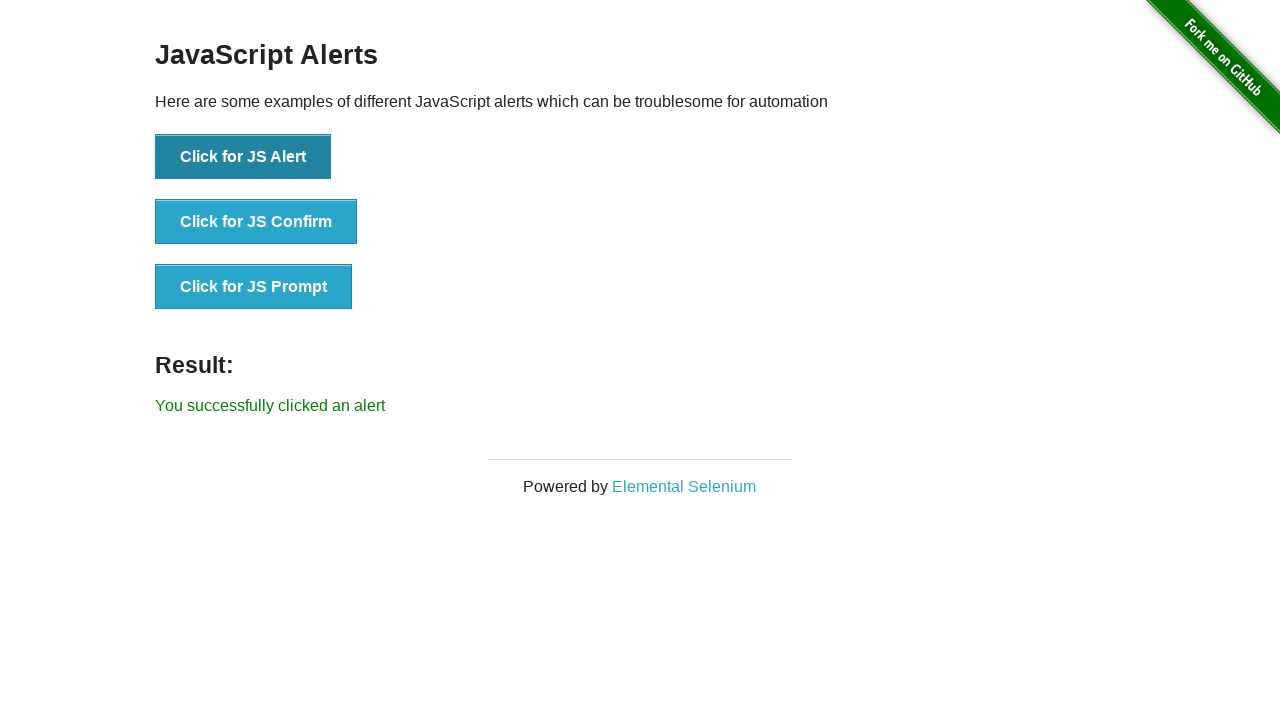